Tests dynamic control functionality by checking a textbox's enabled state and toggling it with a button click

Starting URL: https://training-support.net/webelements/dynamic-controls

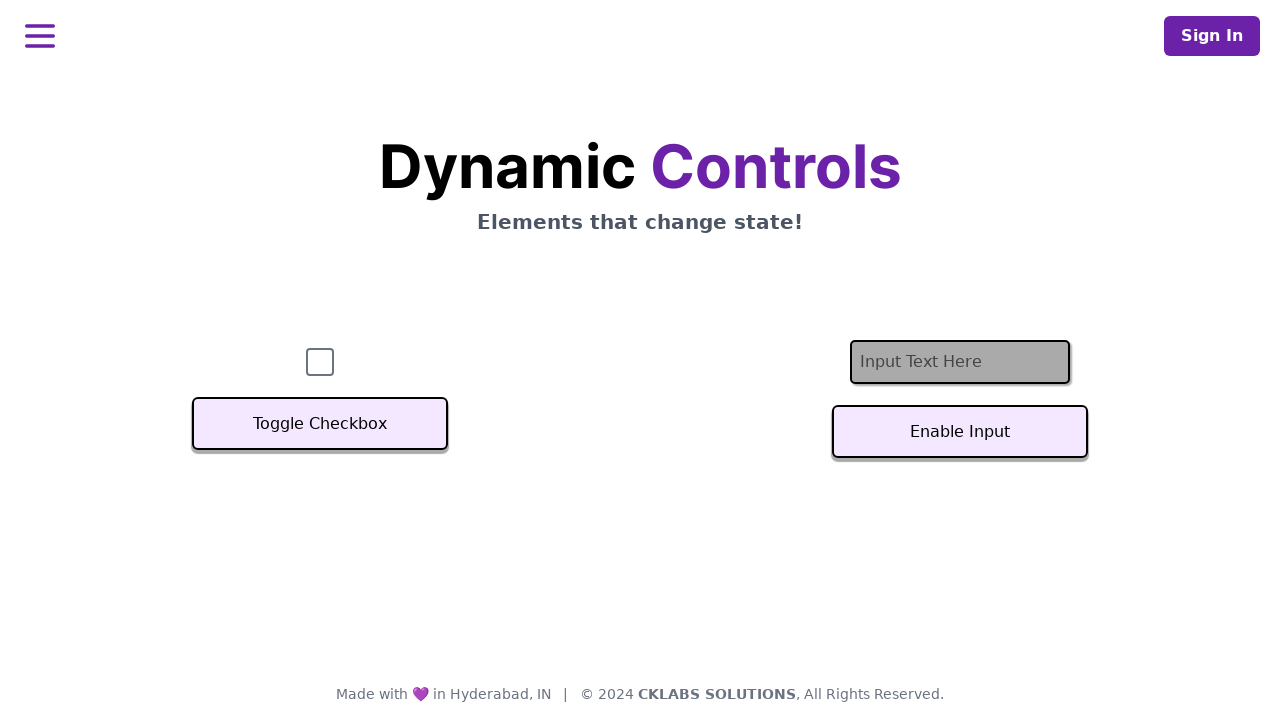

Located textbox element with id 'textInput'
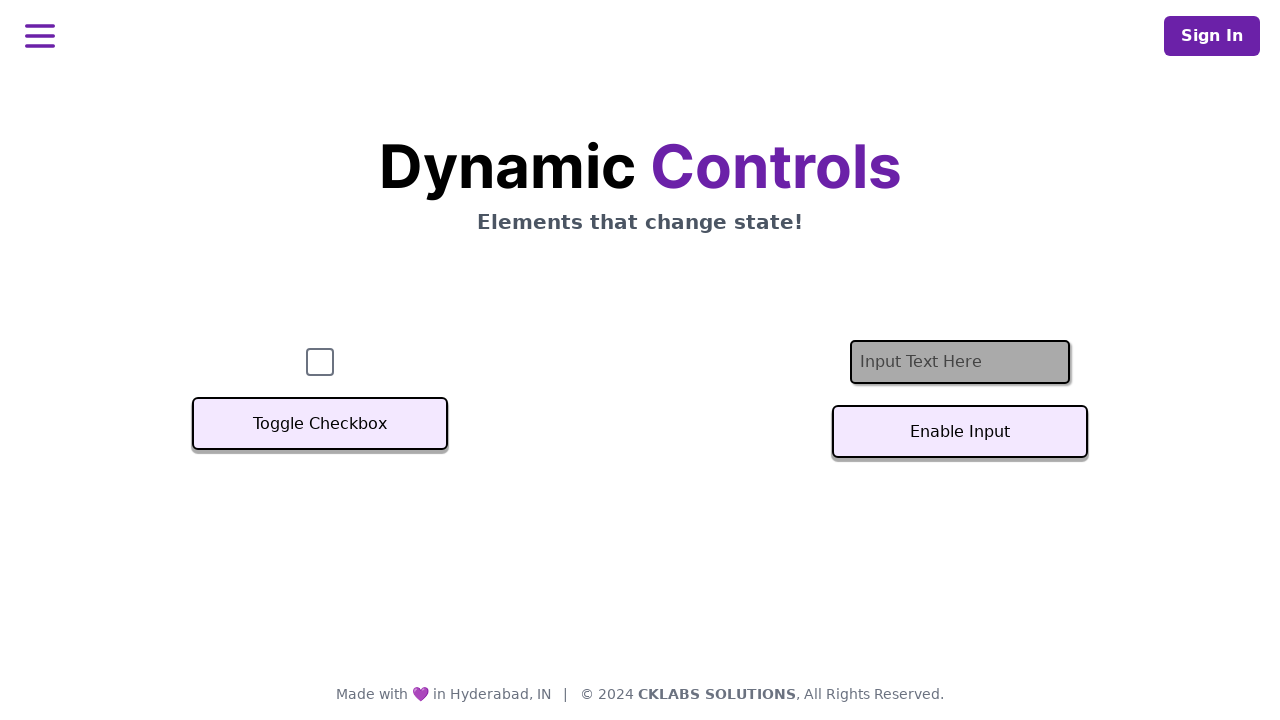

Checked initial textbox enabled state: False
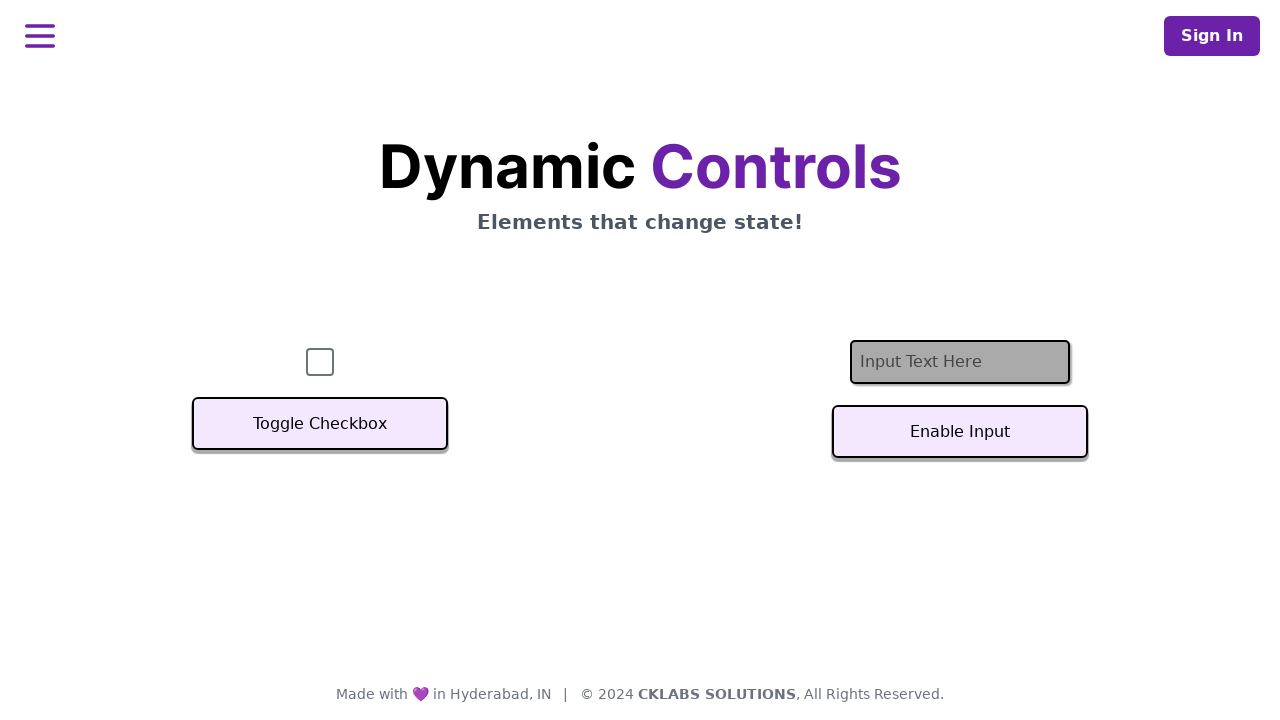

Clicked button to toggle textbox state at (960, 432) on #textInputButton
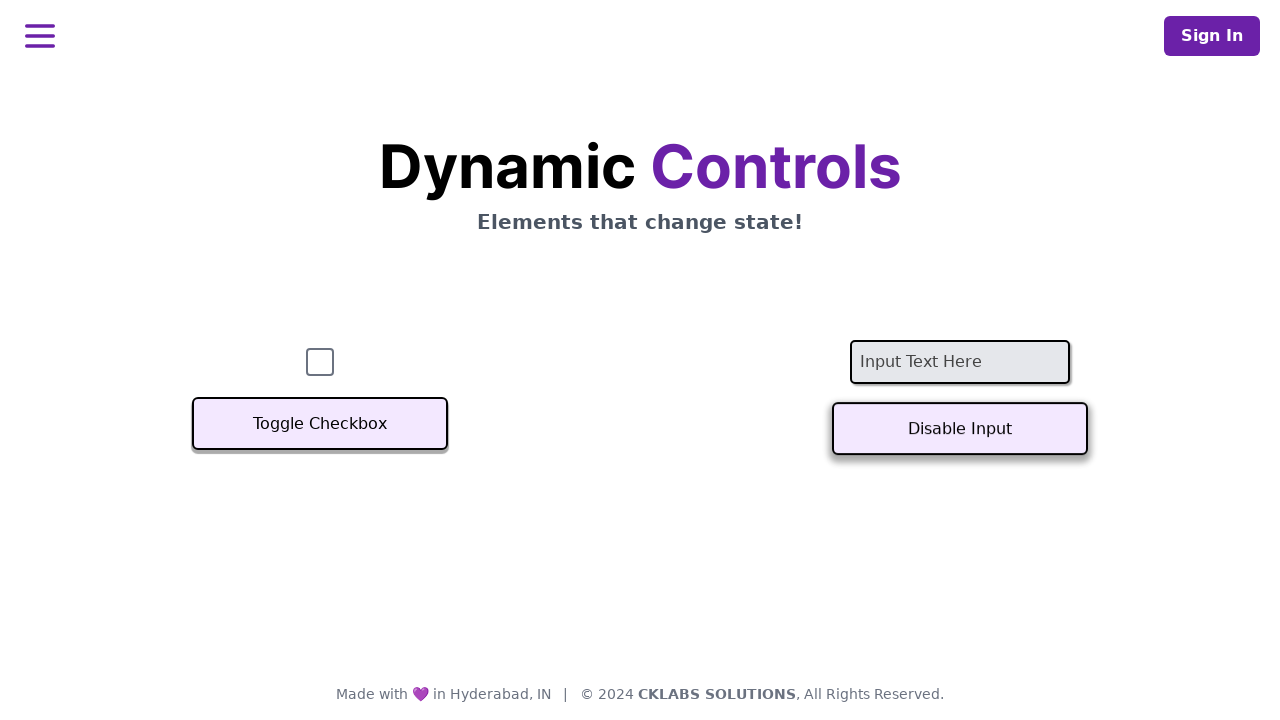

Waited 500ms for textbox state change to complete
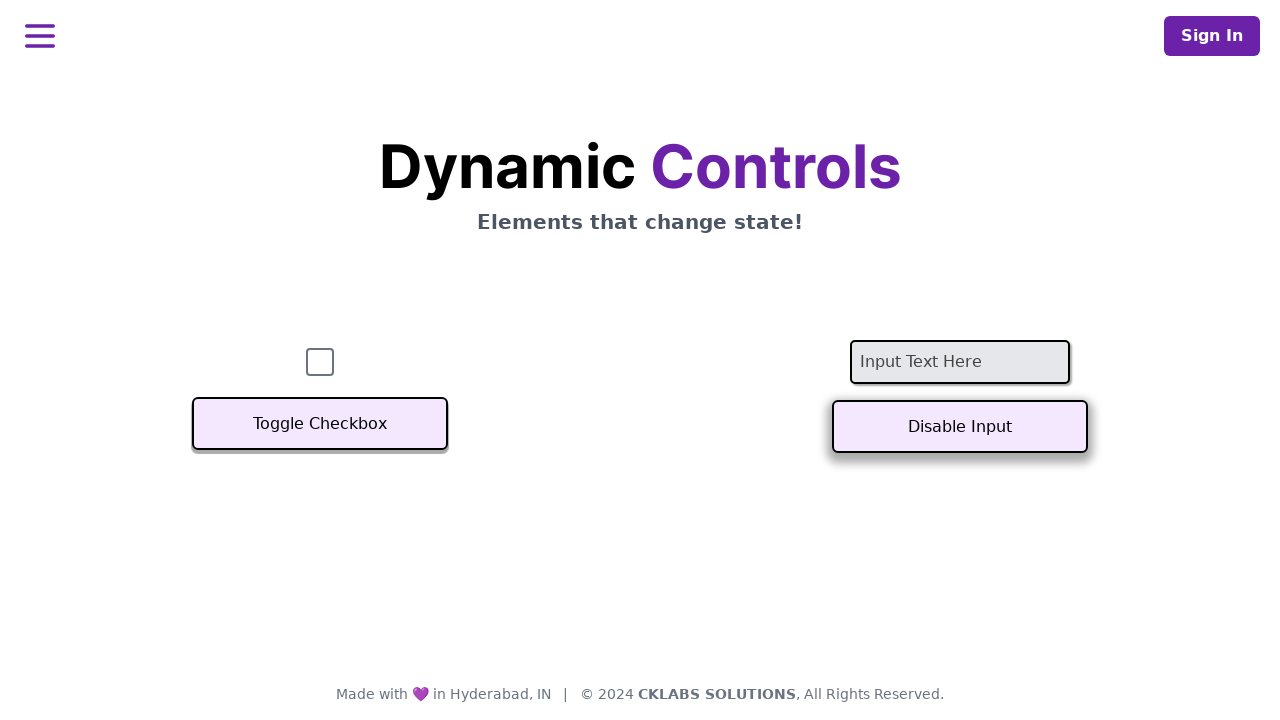

Checked final textbox enabled state: True
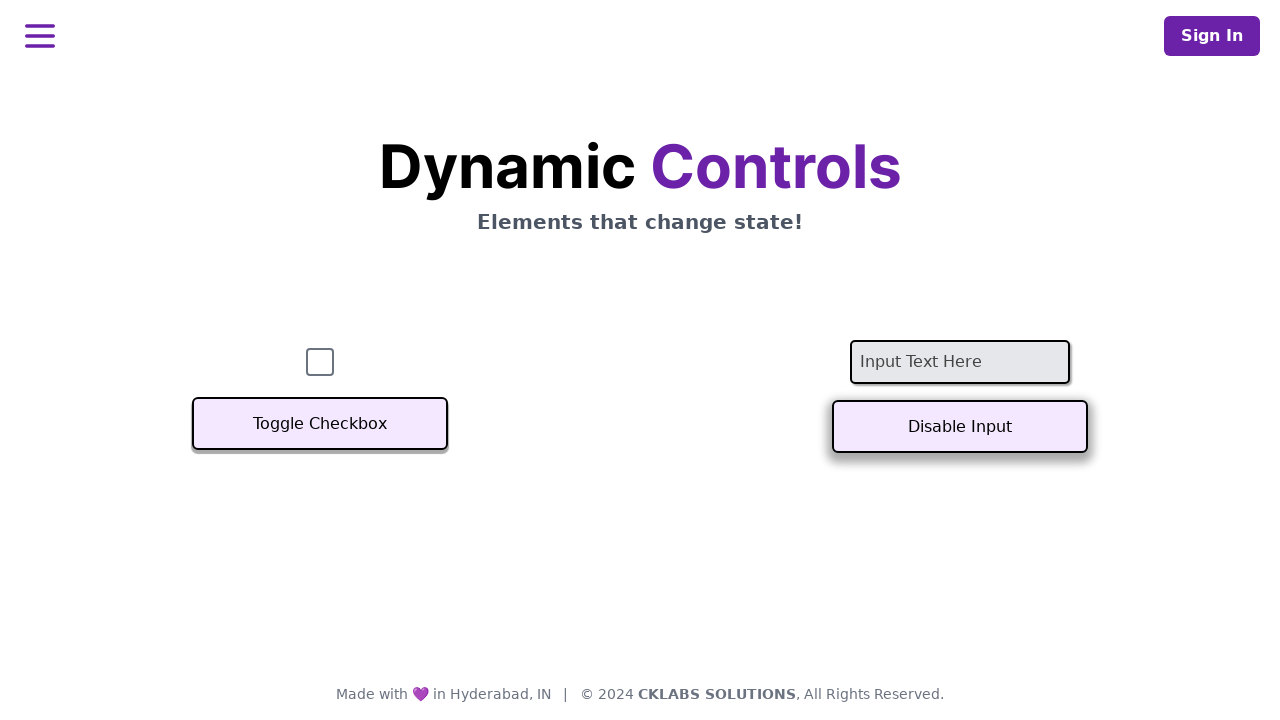

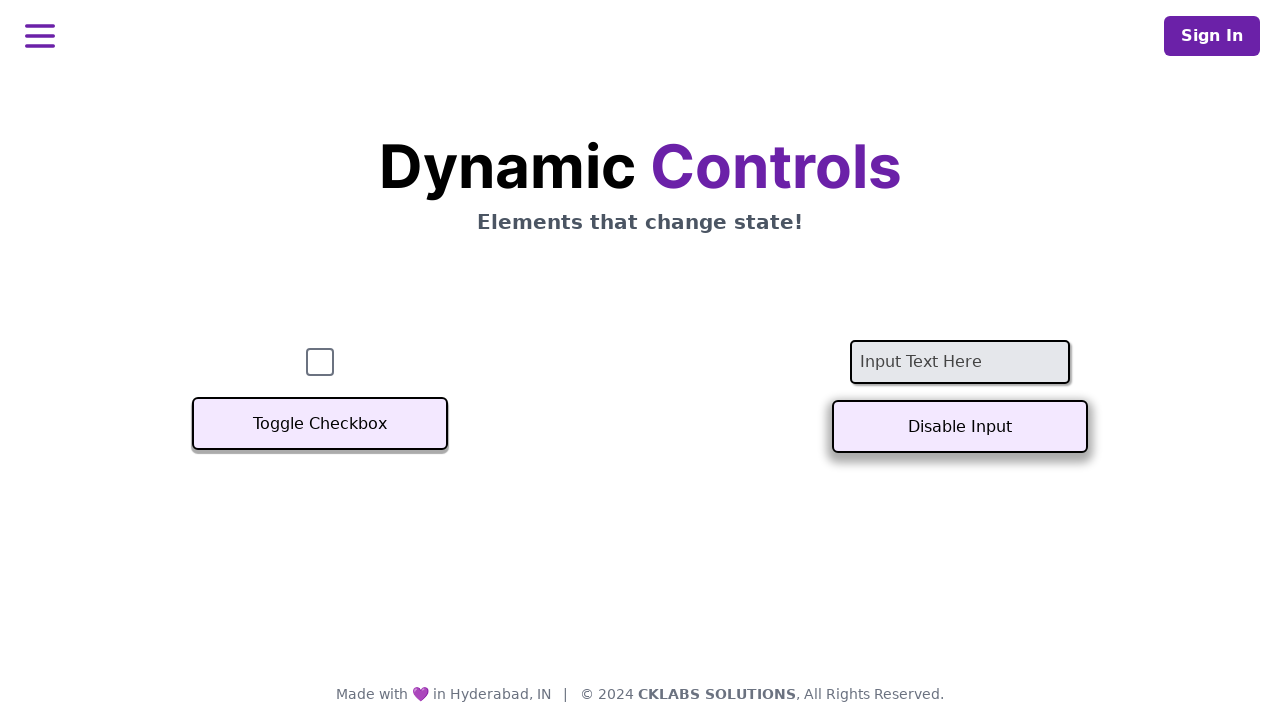